Tests clicking the "Navigation" link and verifies the page loads

Starting URL: https://bonigarcia.dev/selenium-webdriver-java/

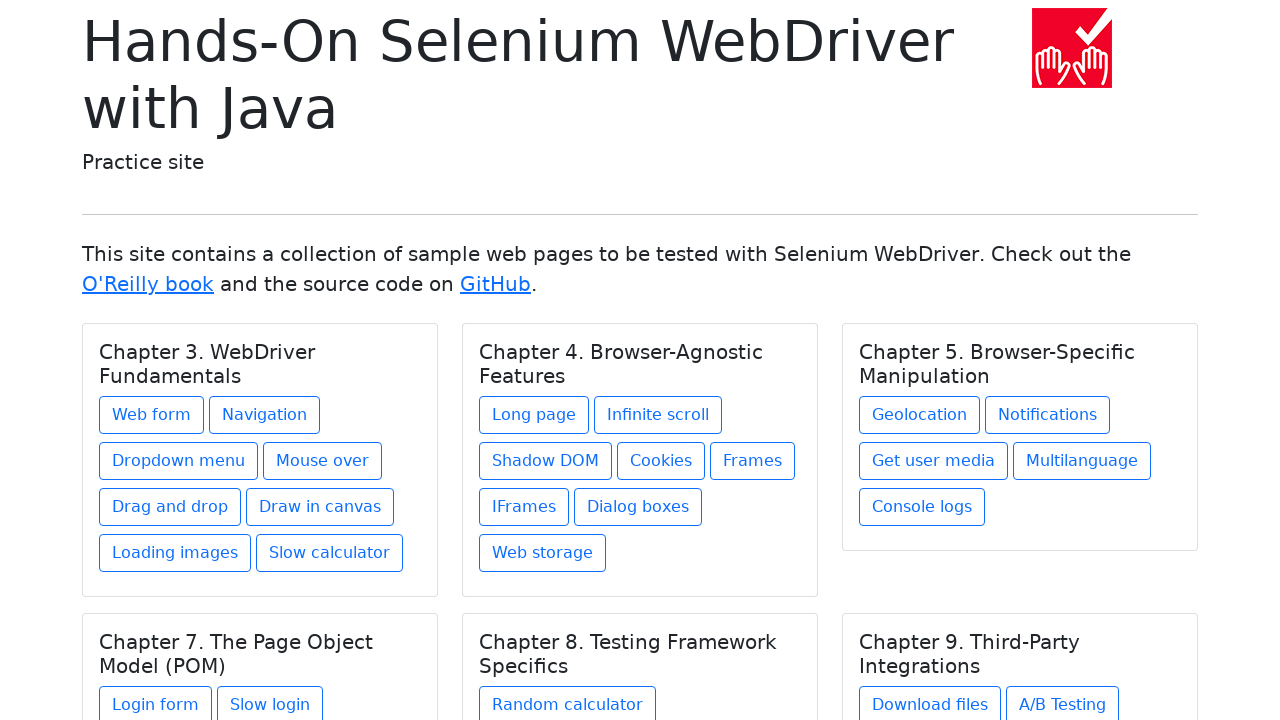

Clicked the Navigation link at (264, 415) on text=Navigation
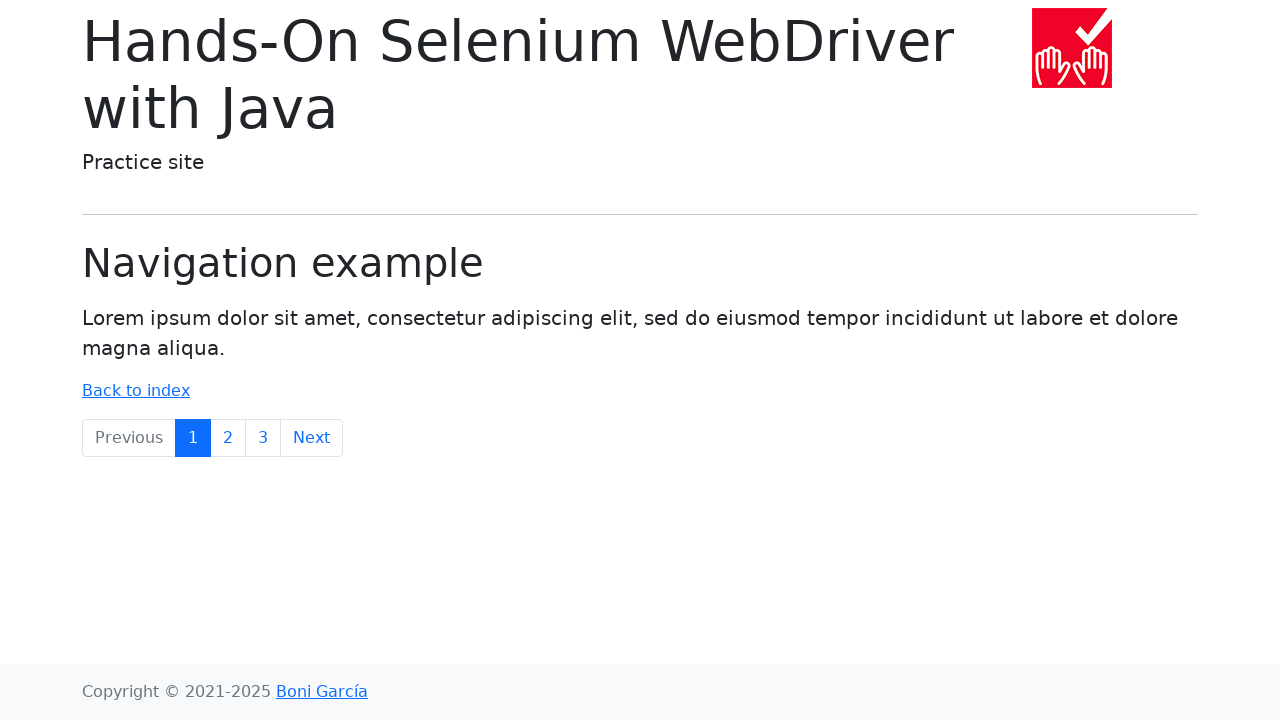

Navigation page loaded (domcontentloaded)
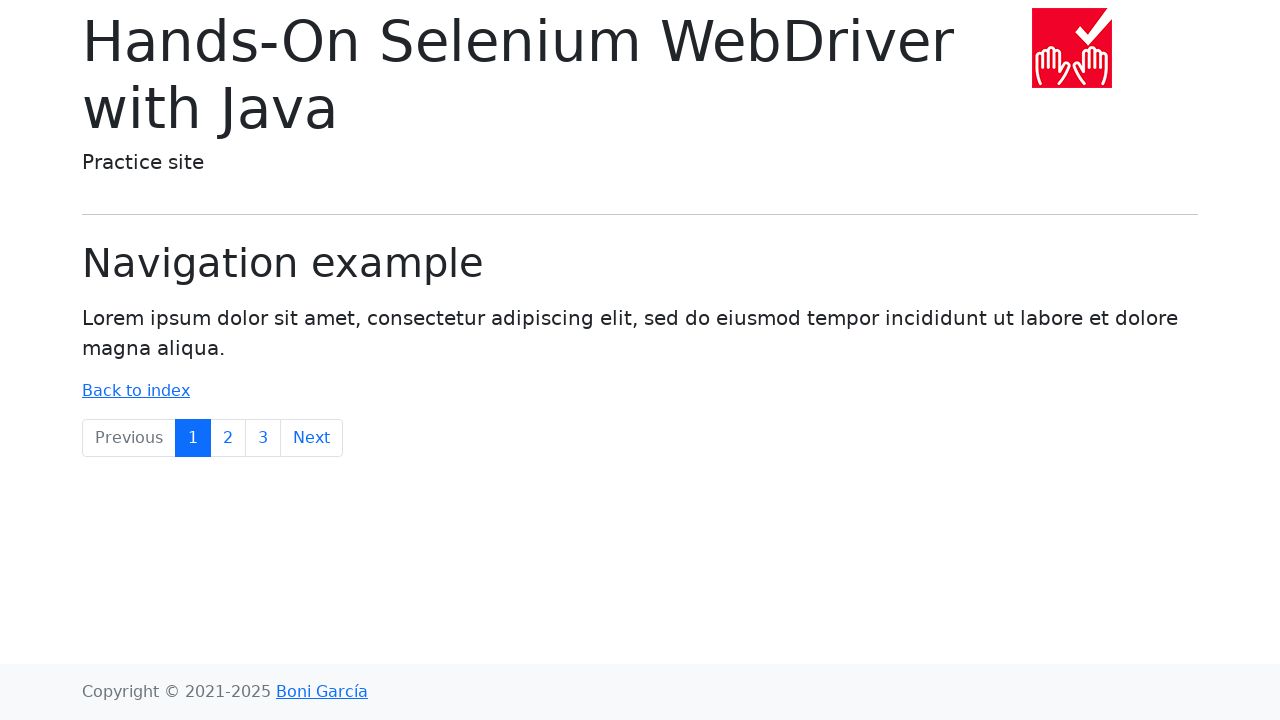

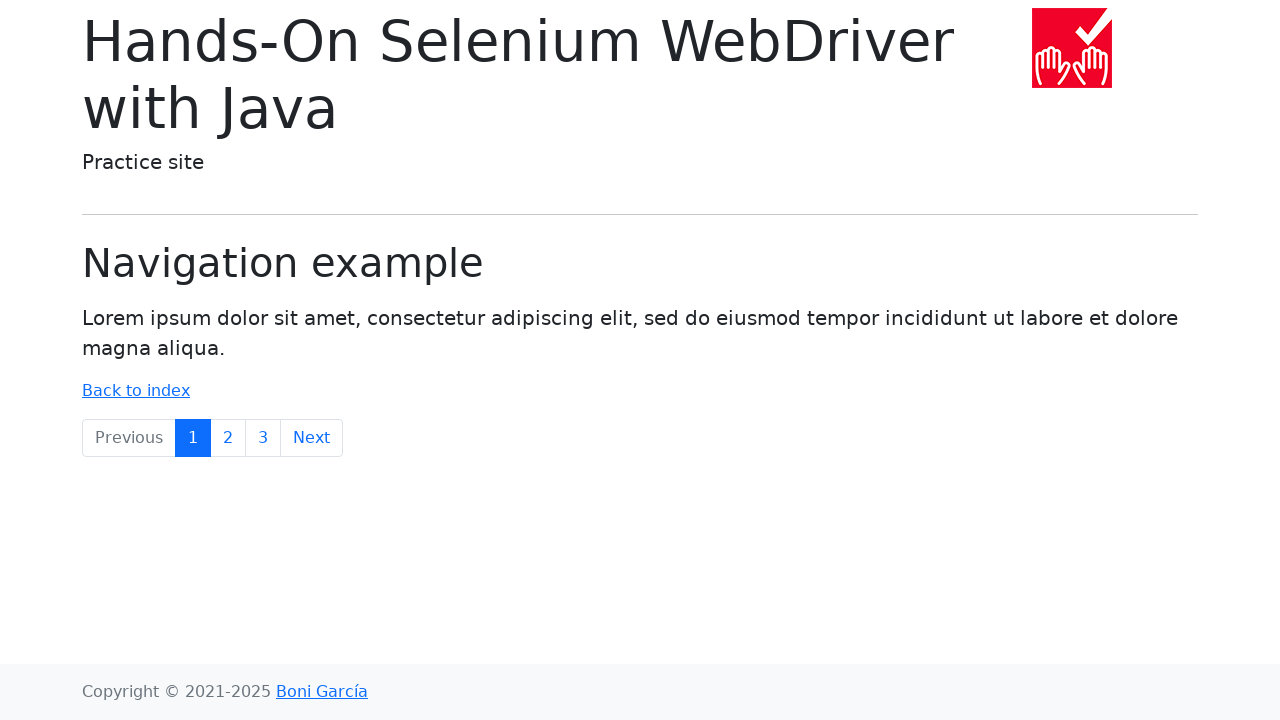